Tests the search functionality on python.org by entering a search query "pycon" and submitting the form to verify results are returned

Starting URL: http://www.python.org

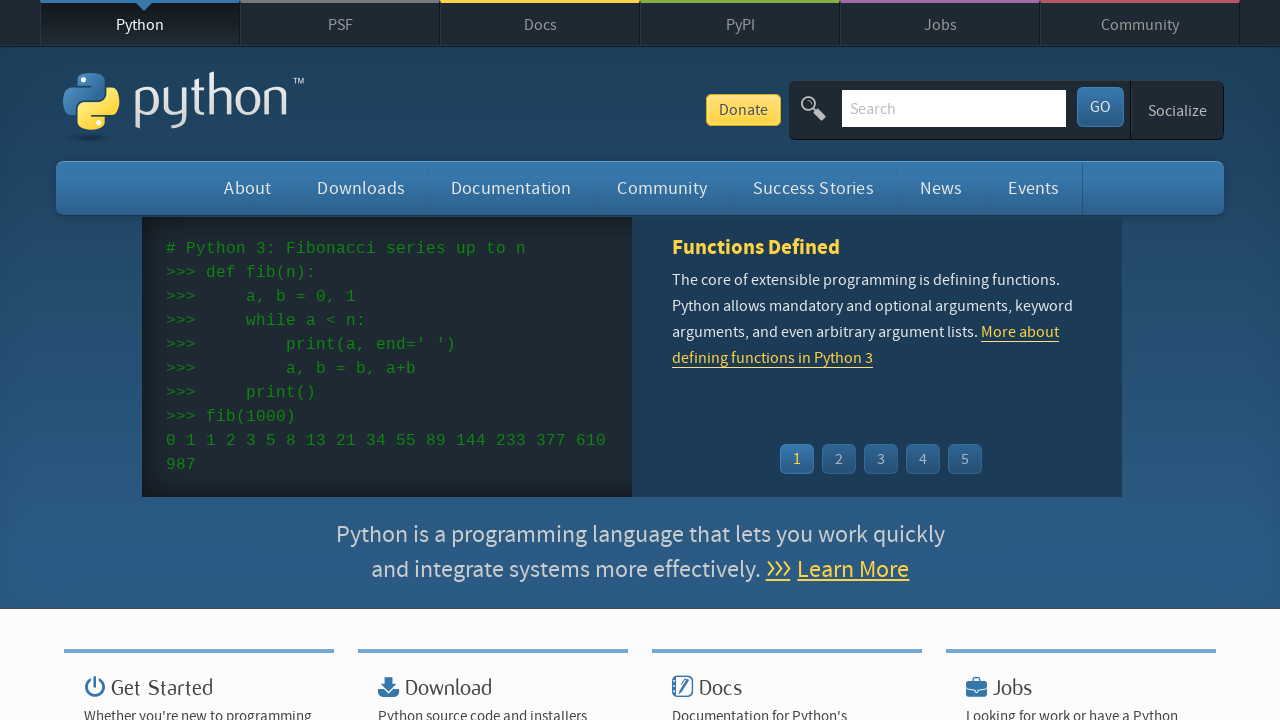

Filled search box with 'pycon' query on input[name='q']
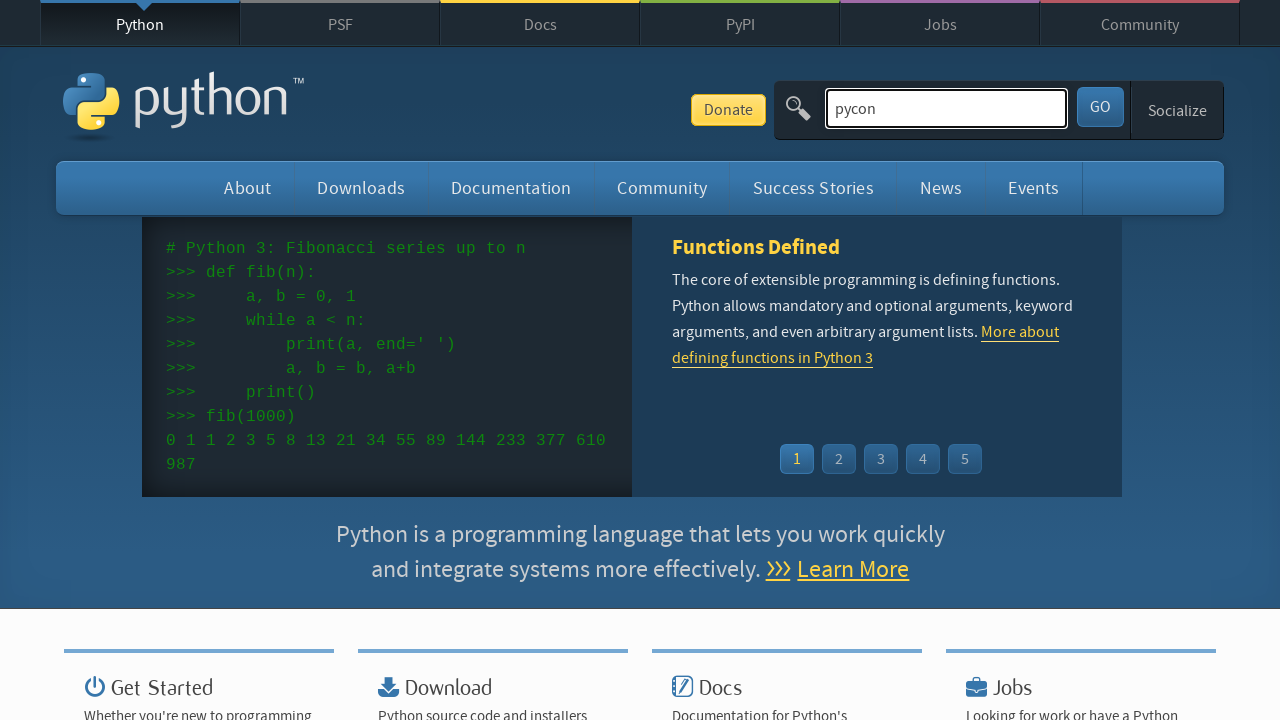

Pressed Enter to submit search form on input[name='q']
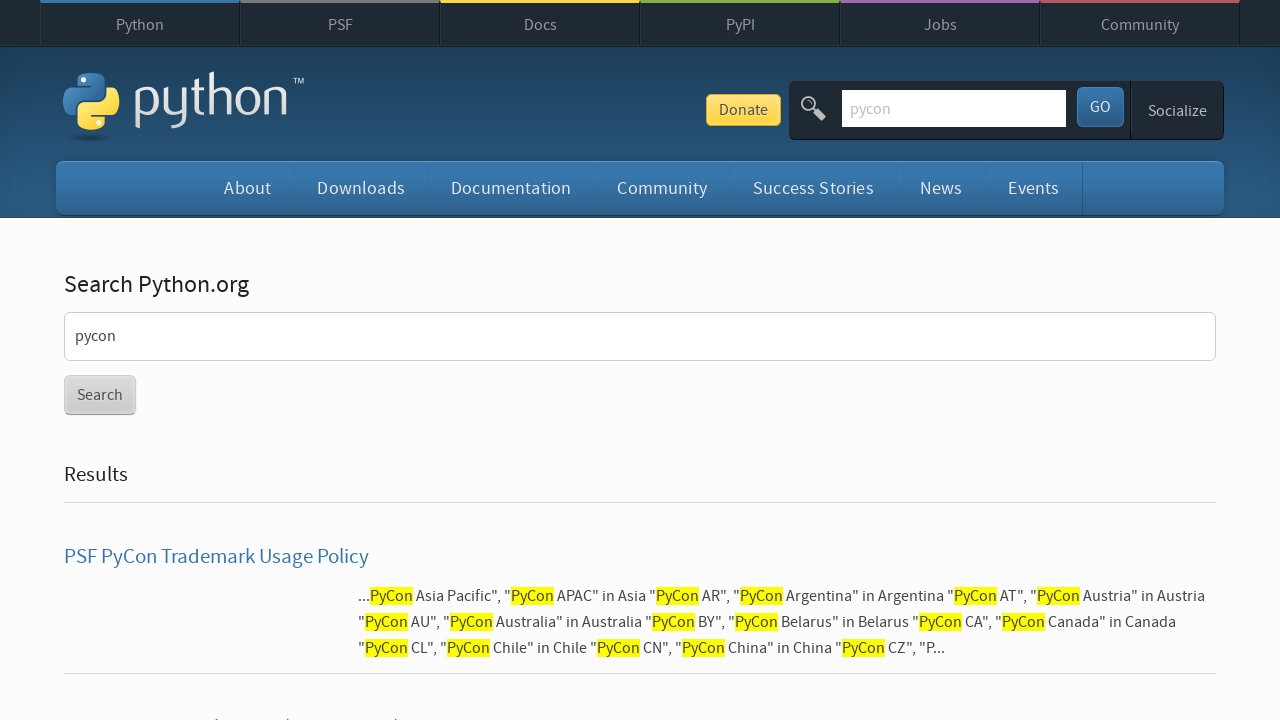

Search results page loaded successfully
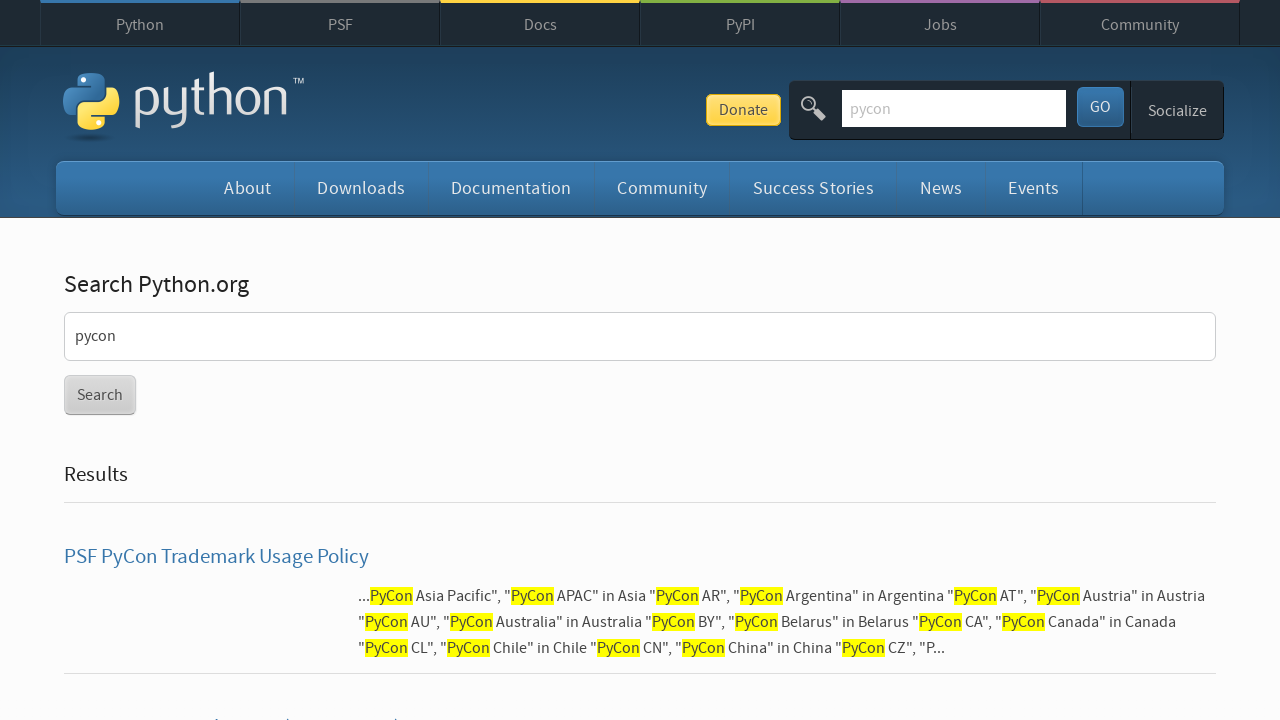

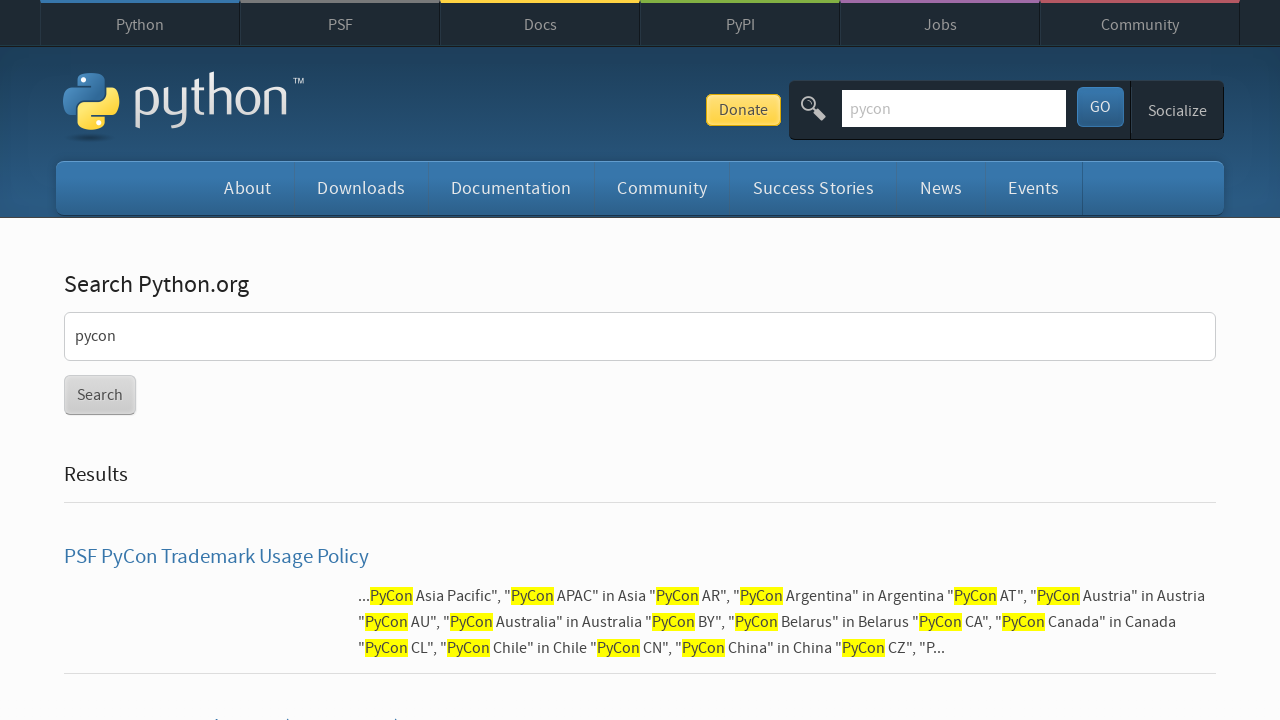